Tests keyboard navigation and input on Google account signup form by filling first and last name fields and using keyboard shortcuts like TAB, BACKSPACE, and ENTER

Starting URL: https://accounts.google.com/signup/v2/webcreateaccount?hl=en&flowName=GlifWebSignIn&flowEntry=SignUp

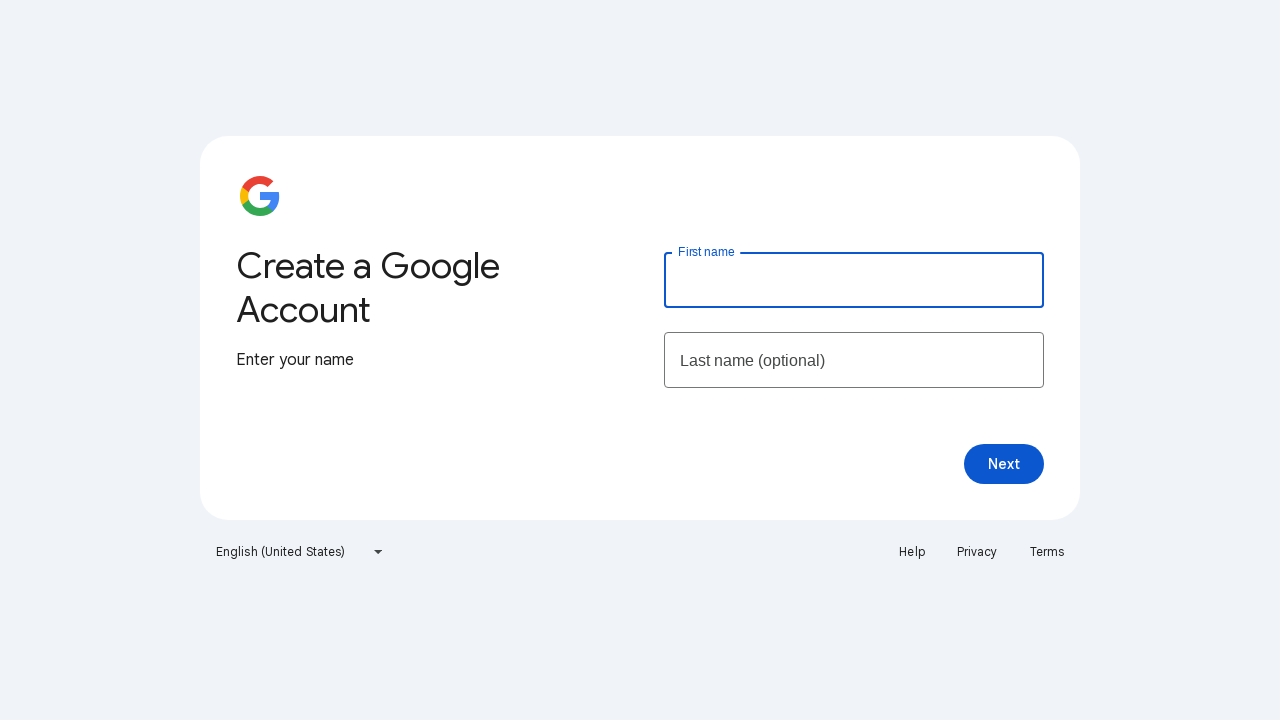

Cleared first name field on #firstName
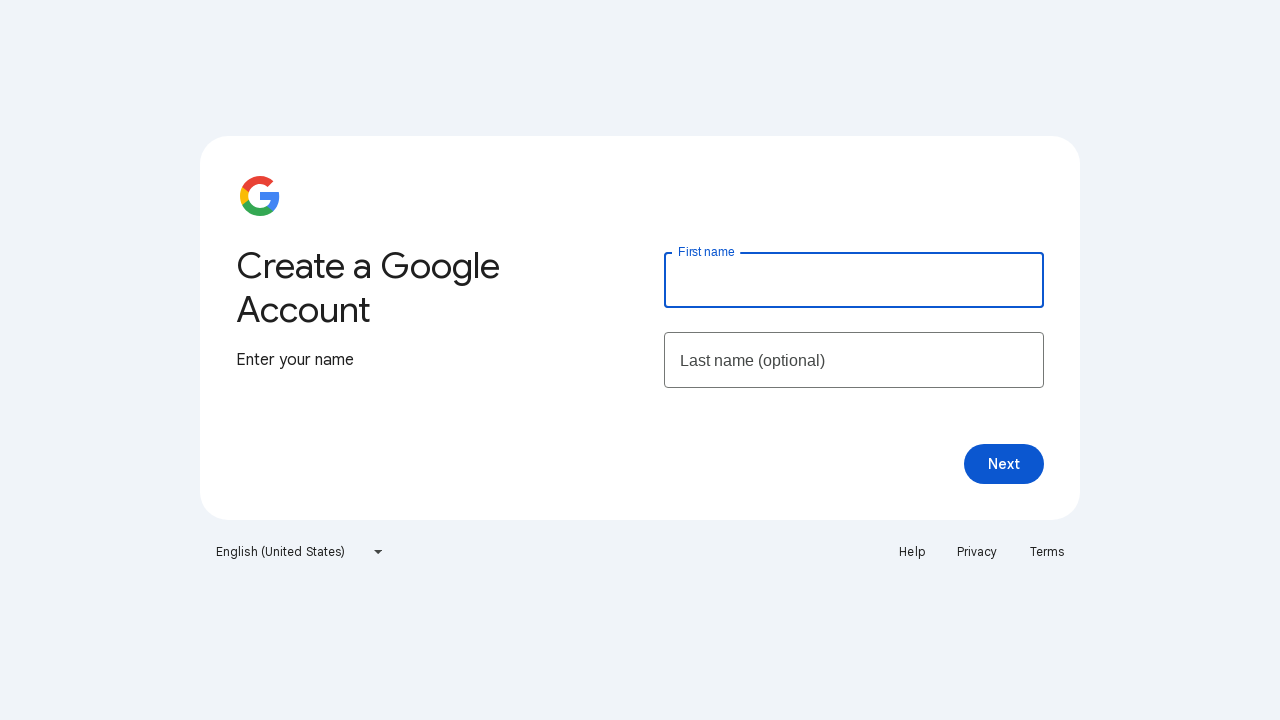

Filled first name field with 'JonesP' on #firstName
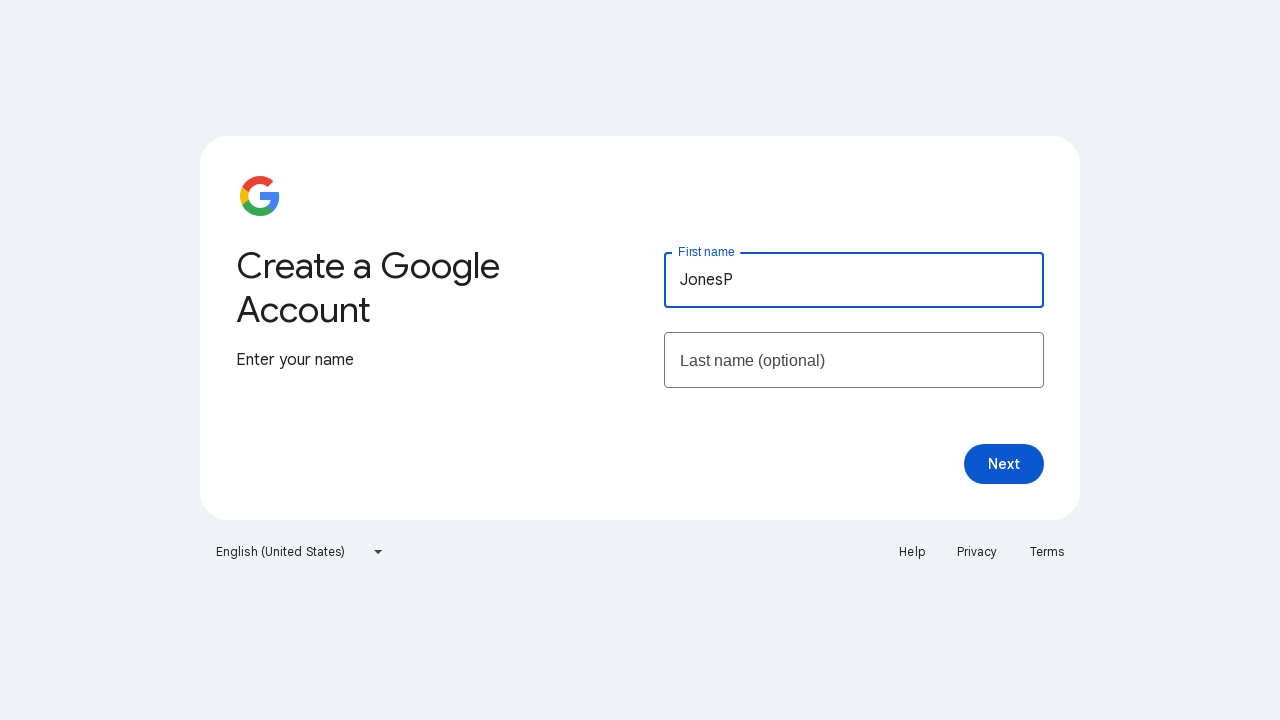

Pressed Backspace to remove last character from first name
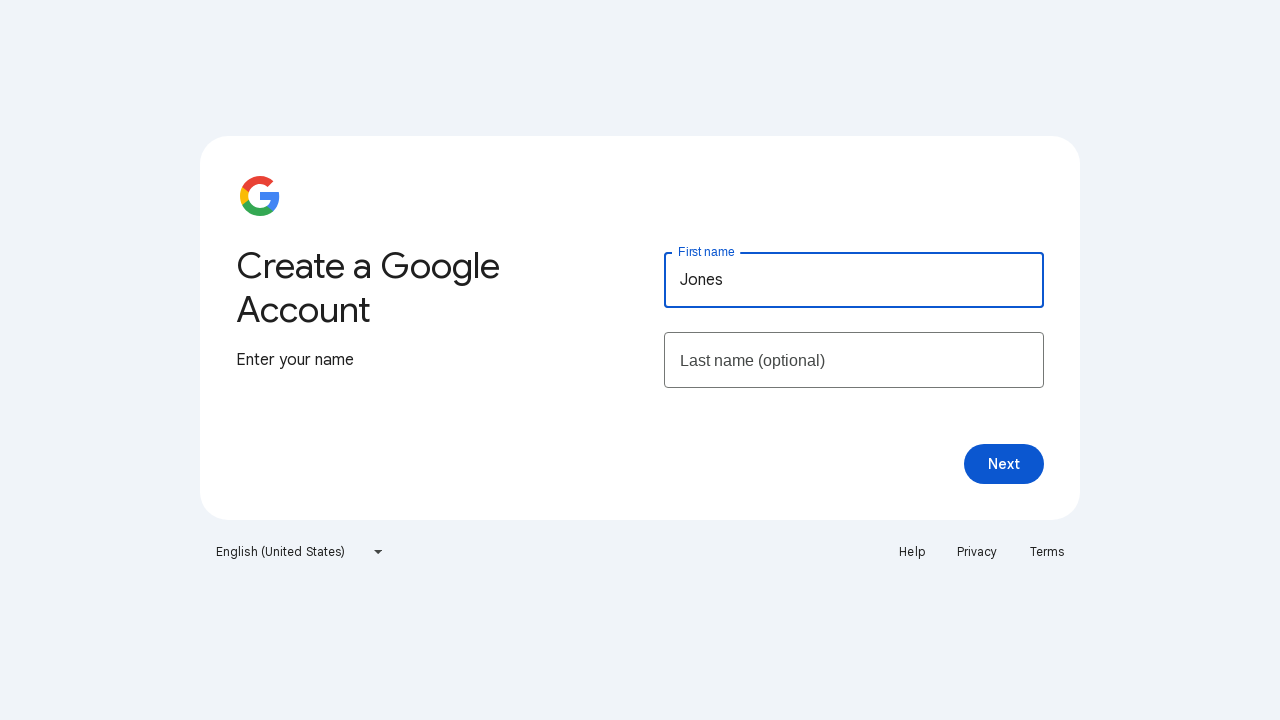

Pressed Tab to navigate to next field
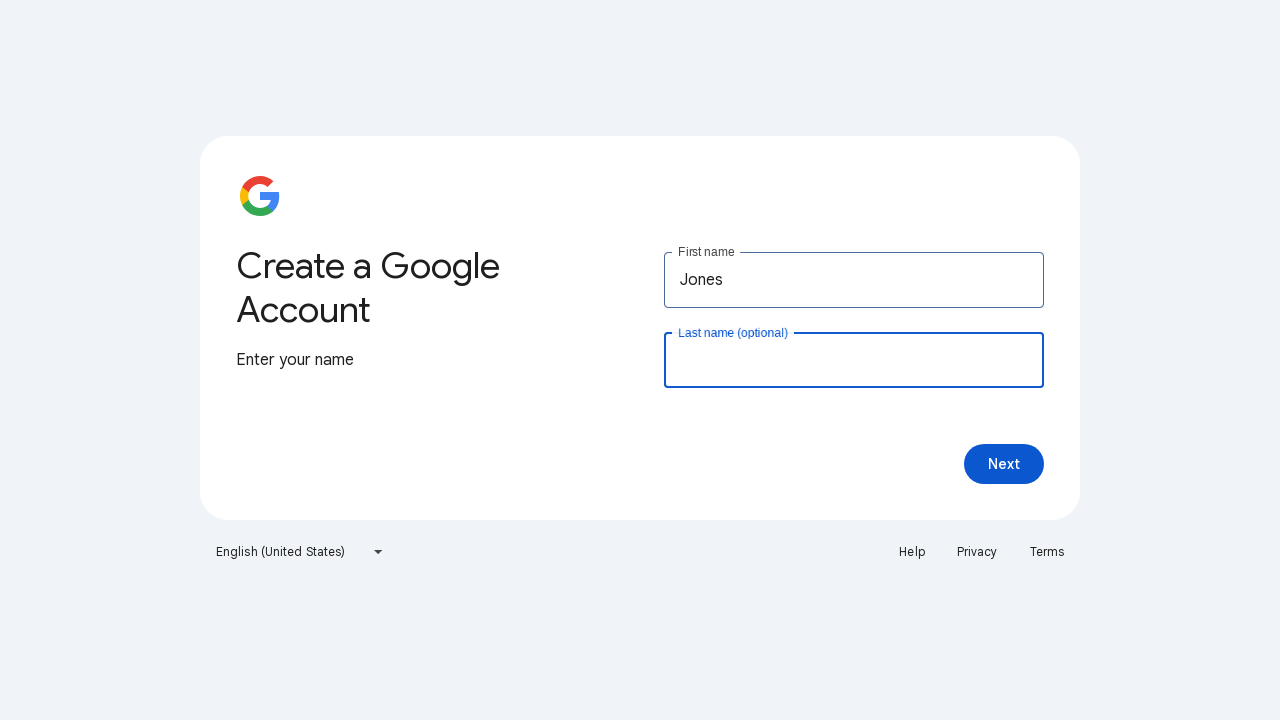

Cleared last name field on input[name='lastName']
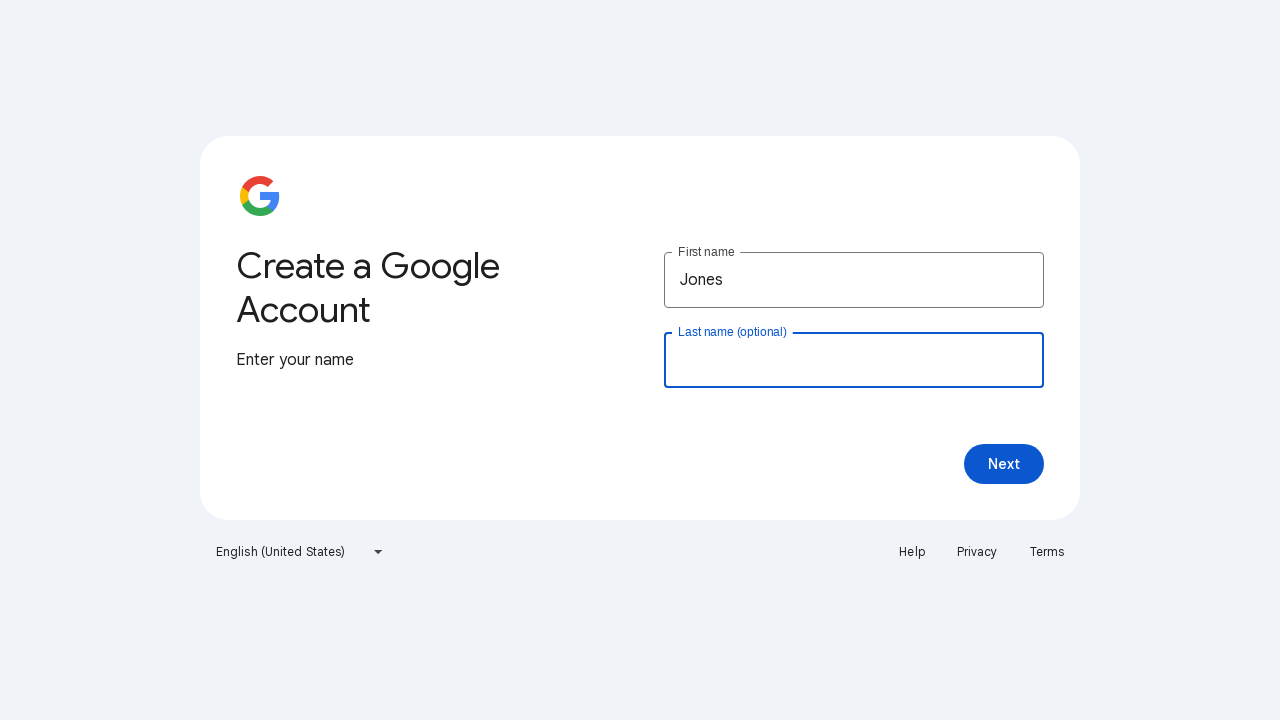

Filled last name field with 'Smith' on input[name='lastName']
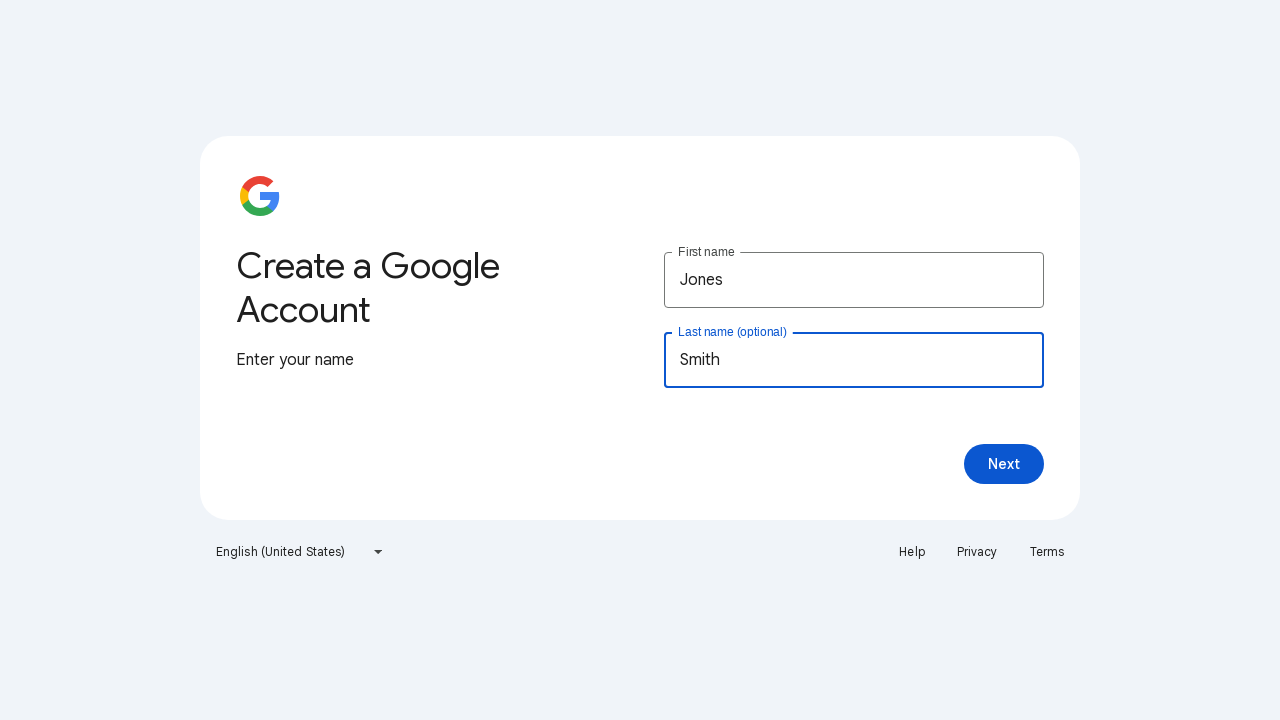

Pressed Tab to navigate through form fields
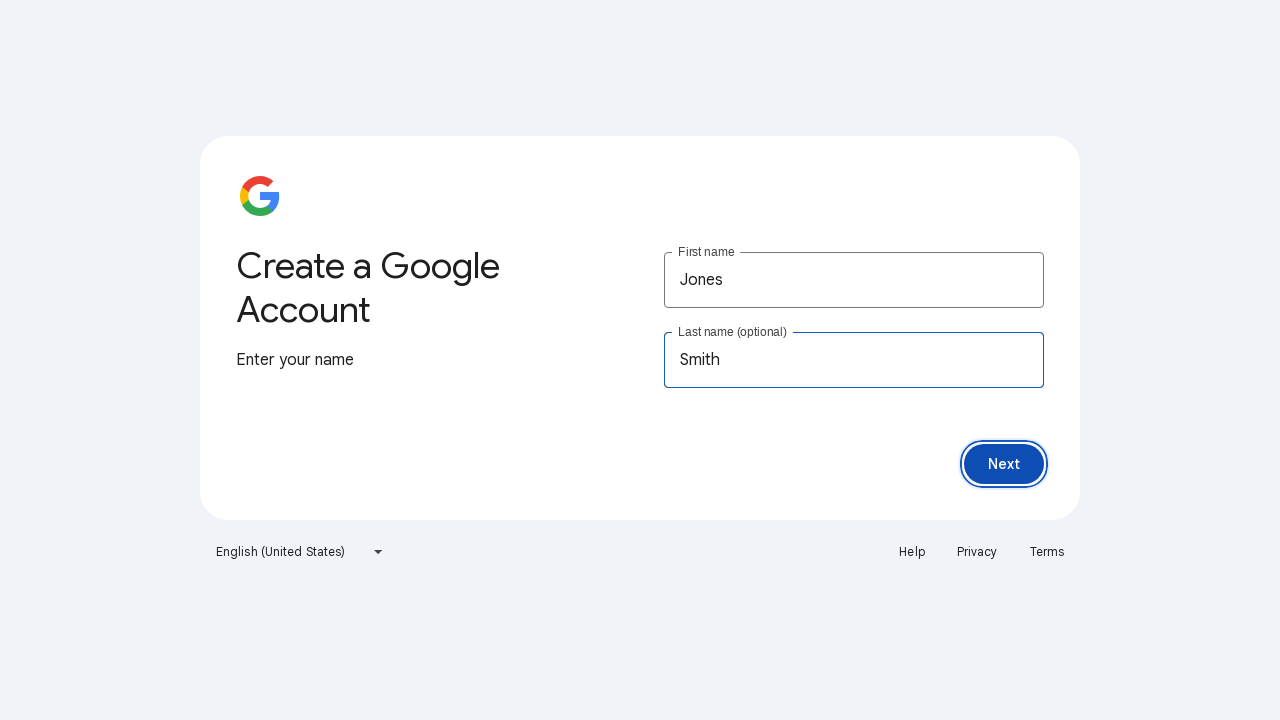

Pressed Tab to navigate through form fields
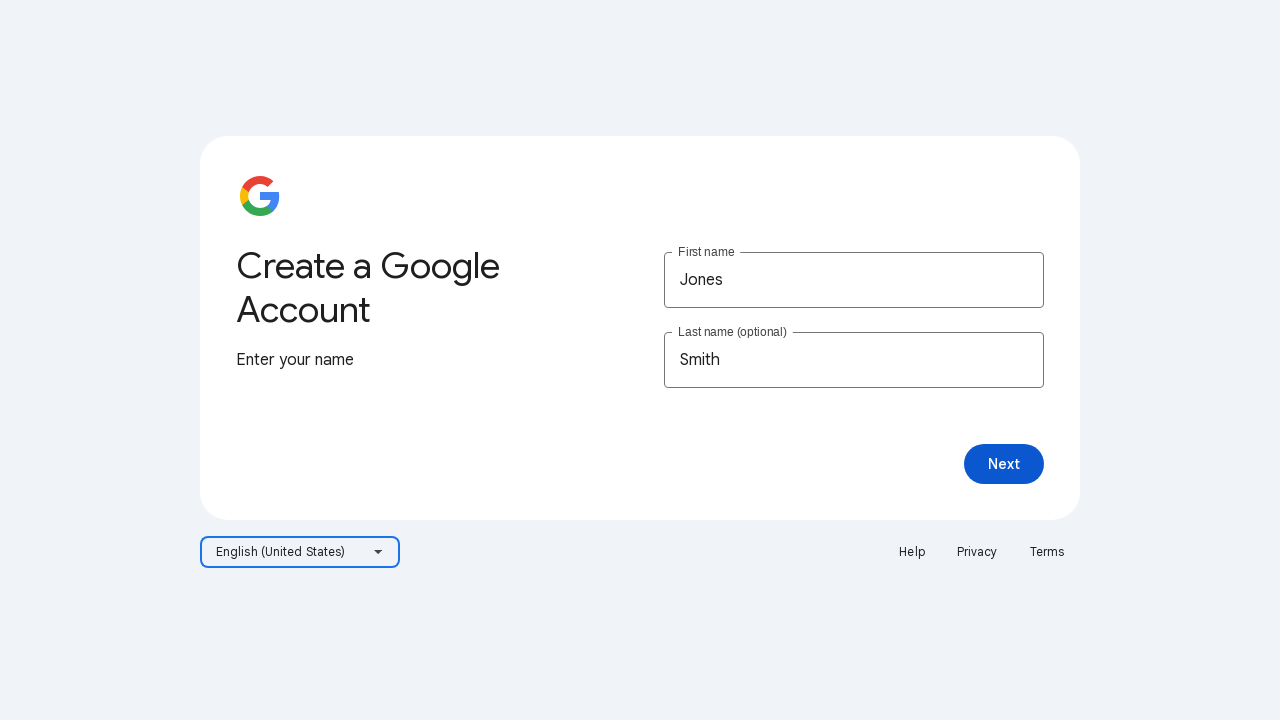

Pressed Tab to navigate through form fields
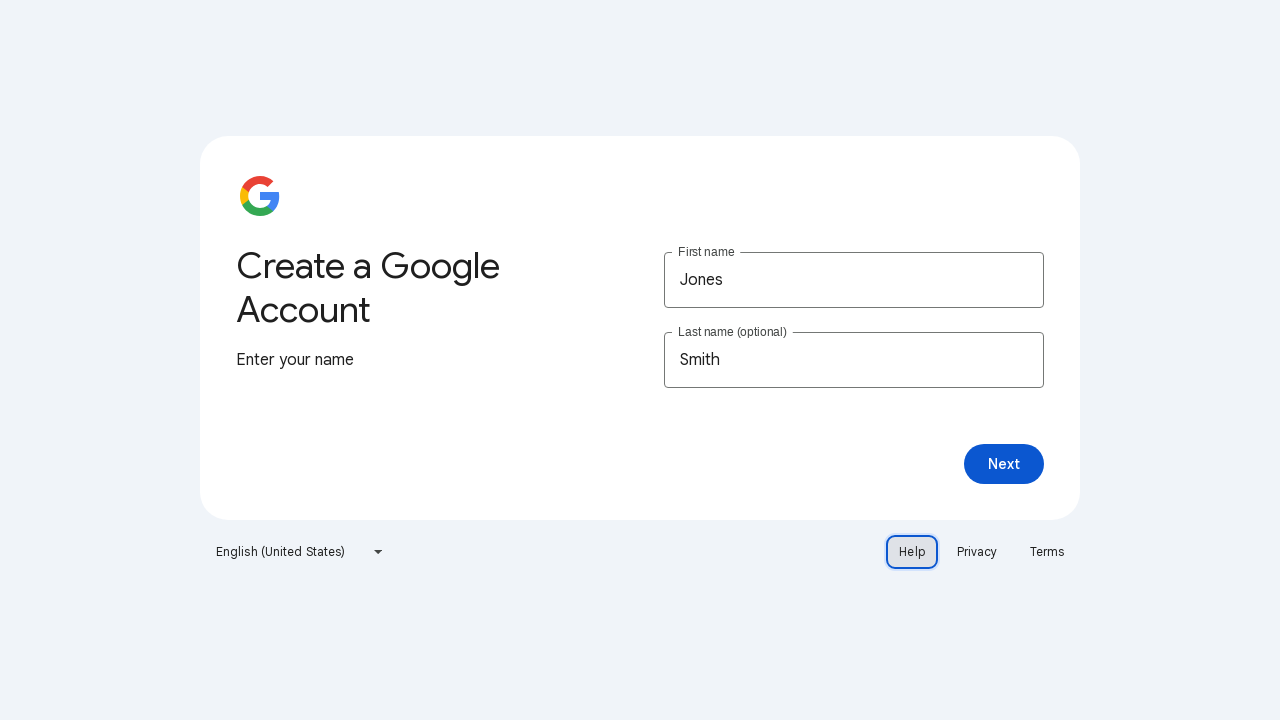

Pressed Enter to submit the signup form
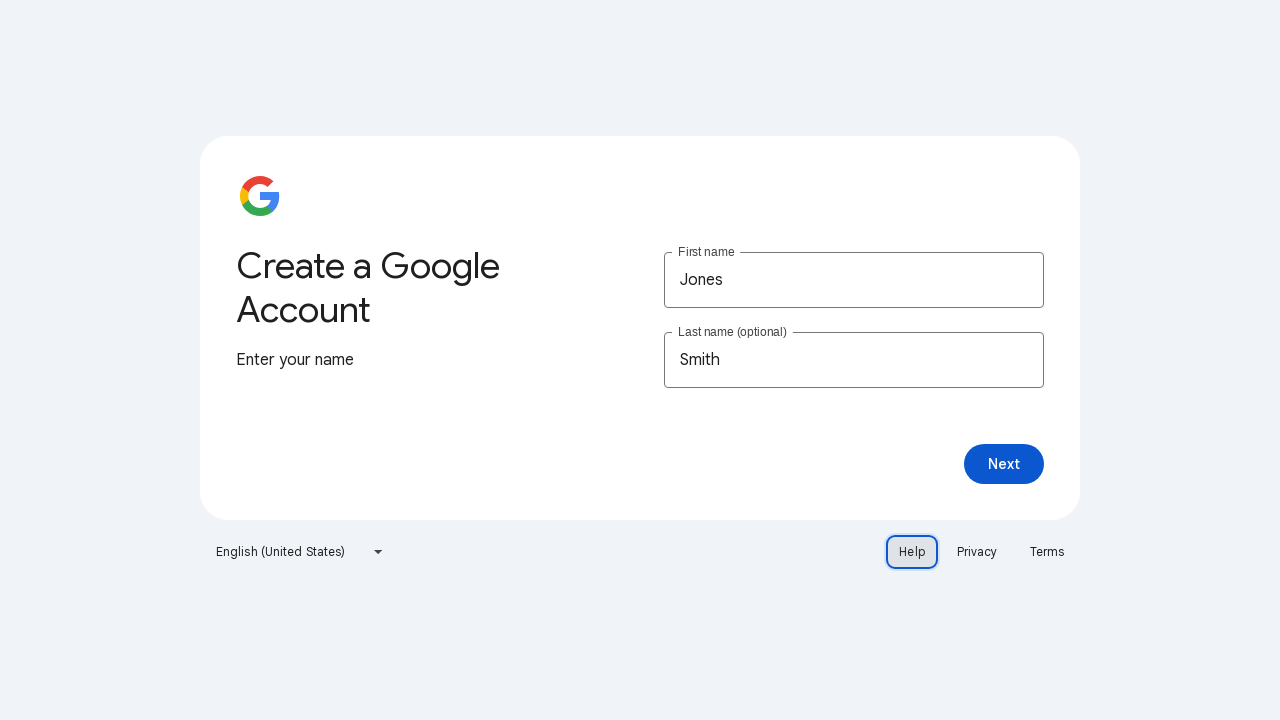

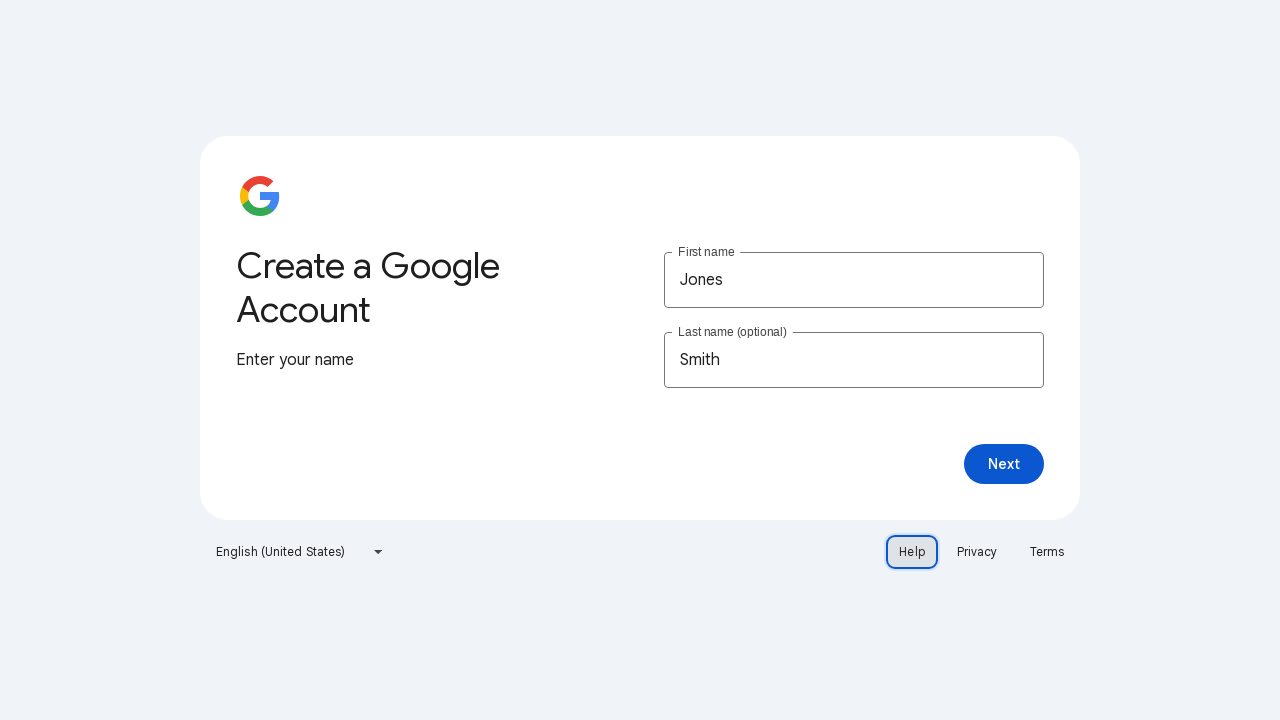